Tests JavaScript prompt functionality by clicking a button that triggers a prompt, then navigating to an HTML tutorial link

Starting URL: http://www.tizag.com/javascriptT/javascriptprompt.php

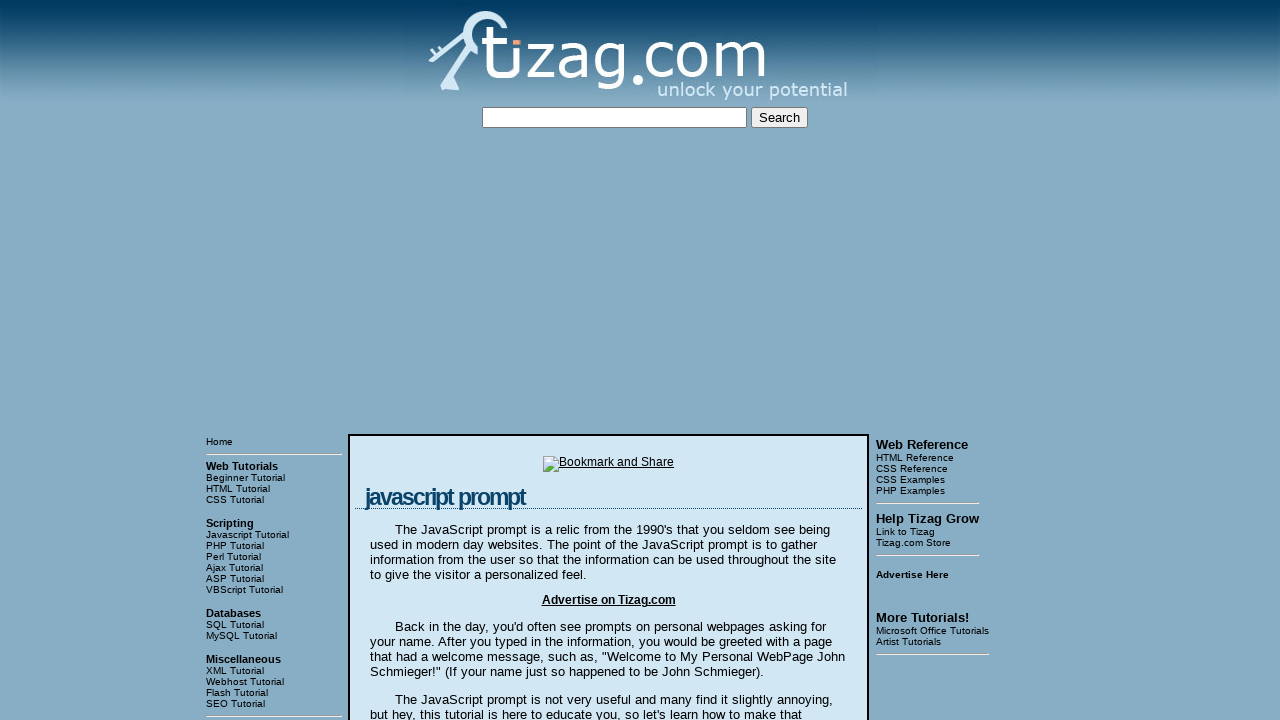

Clicked 'Say my name!' button to trigger JavaScript prompt at (419, 361) on input[value='Say my name!']
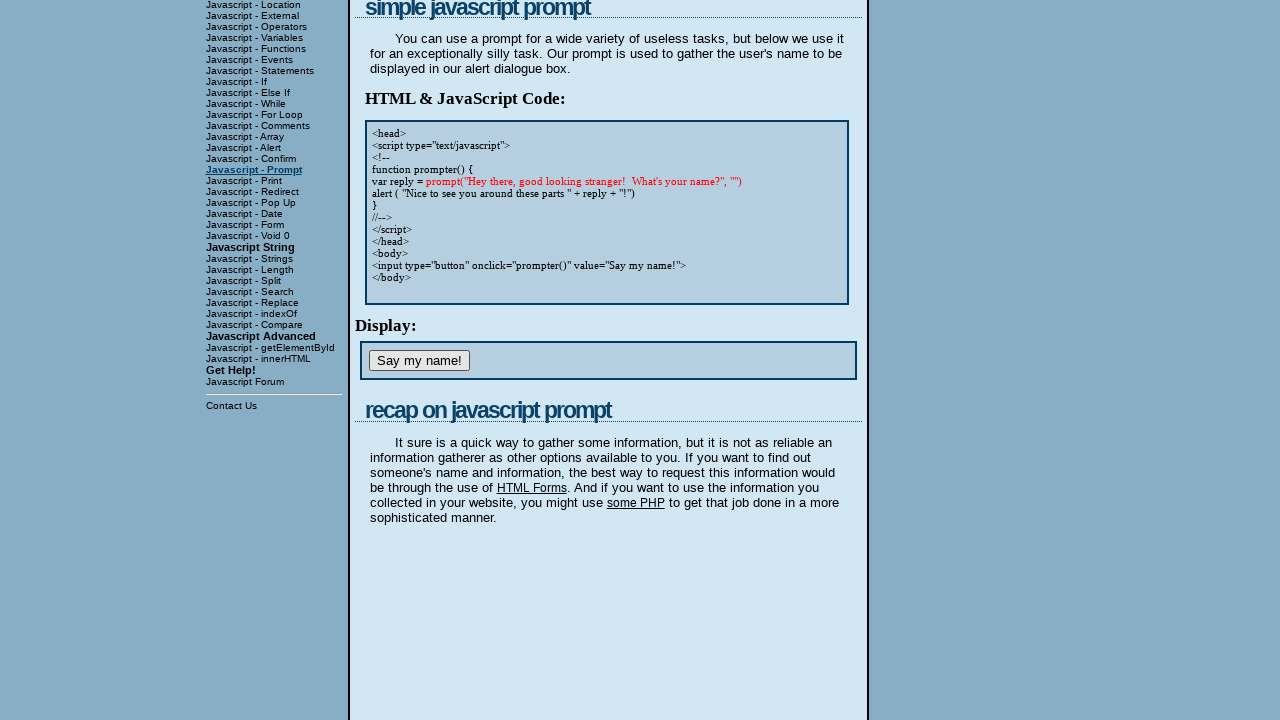

Set up dialog handler to accept prompt with 'Test User'
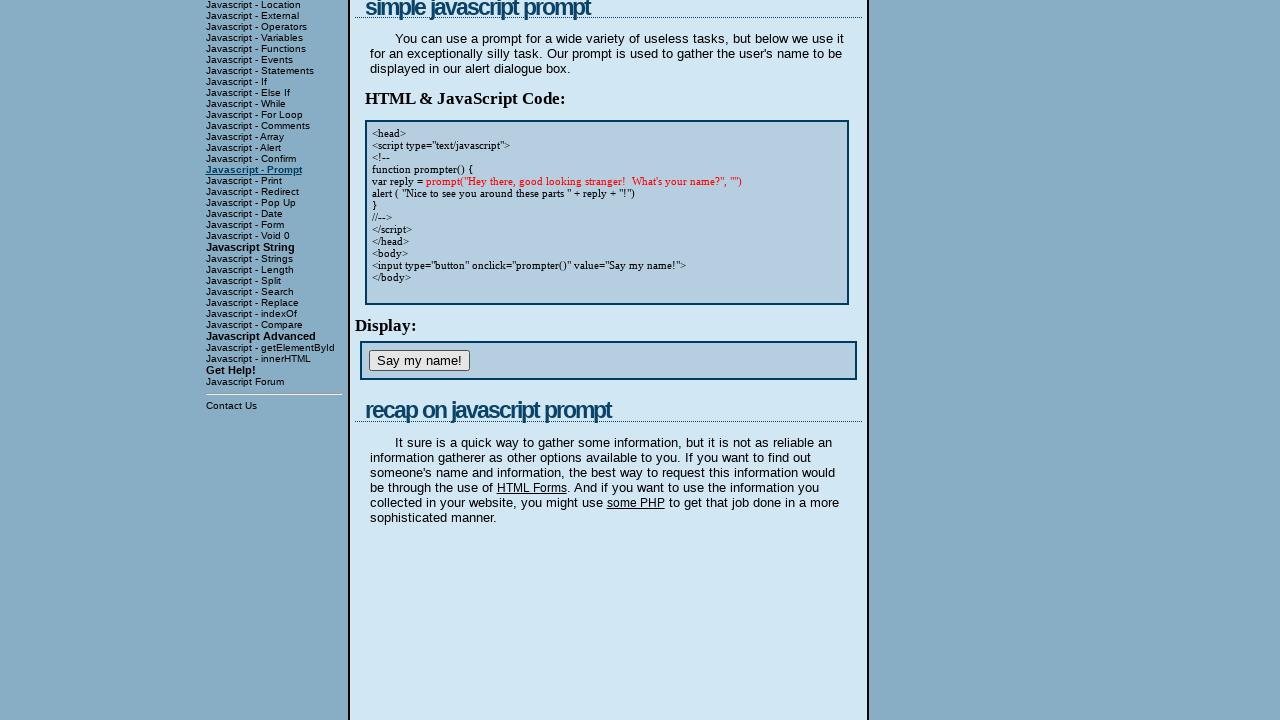

Clicked HTML Tutorial link at (274, 360) on a:has-text('HTML Tutorial')
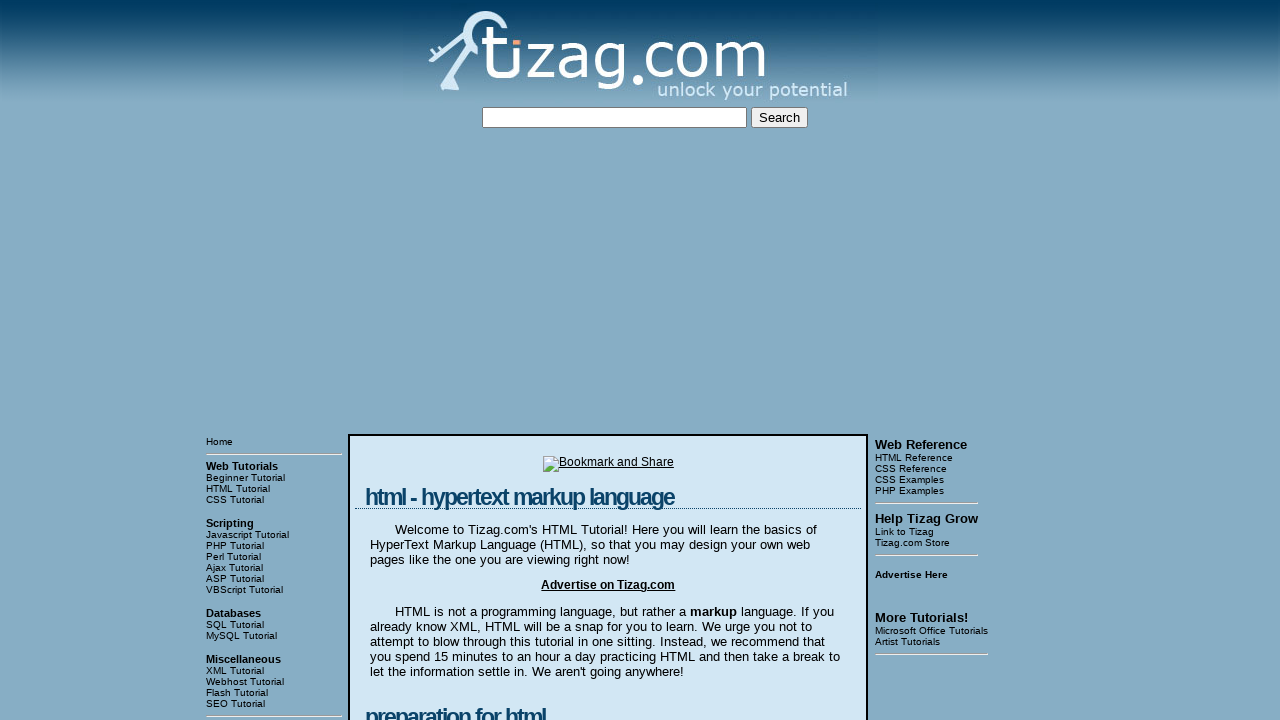

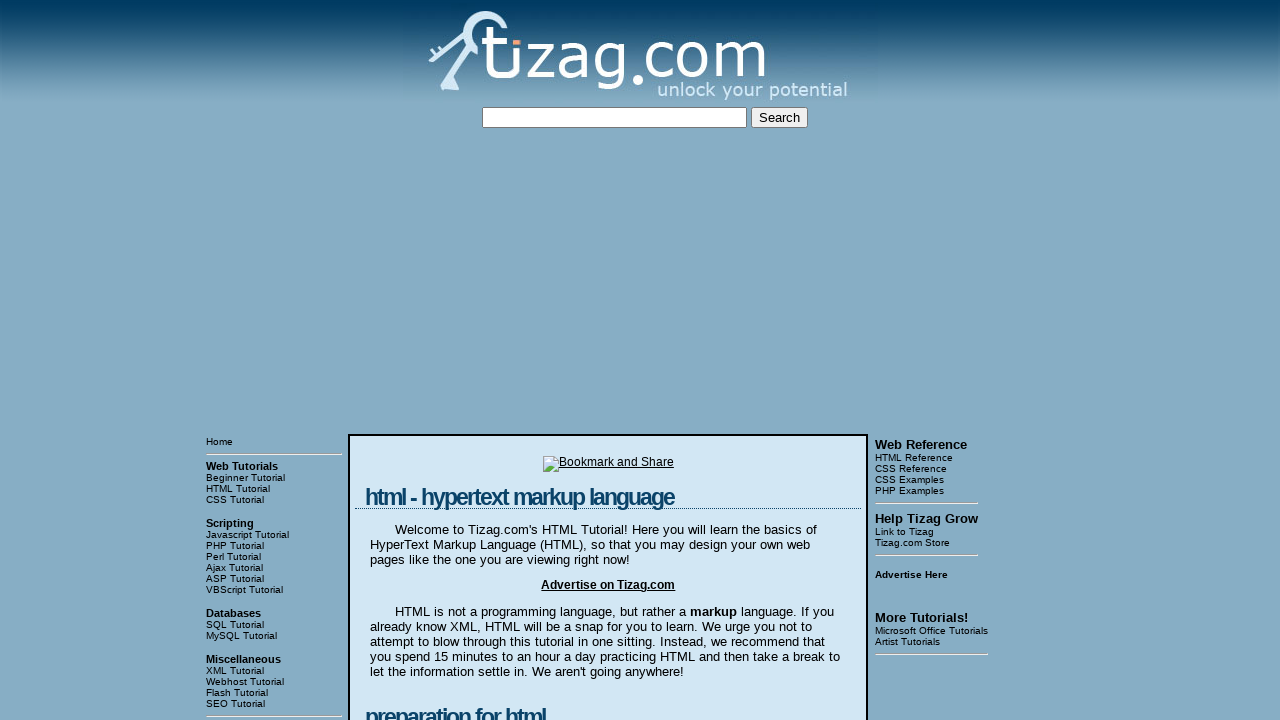